Tests radio button and checkbox selection states by clicking elements and verifying their selected status

Starting URL: https://automationfc.github.io/basic-form/index.html

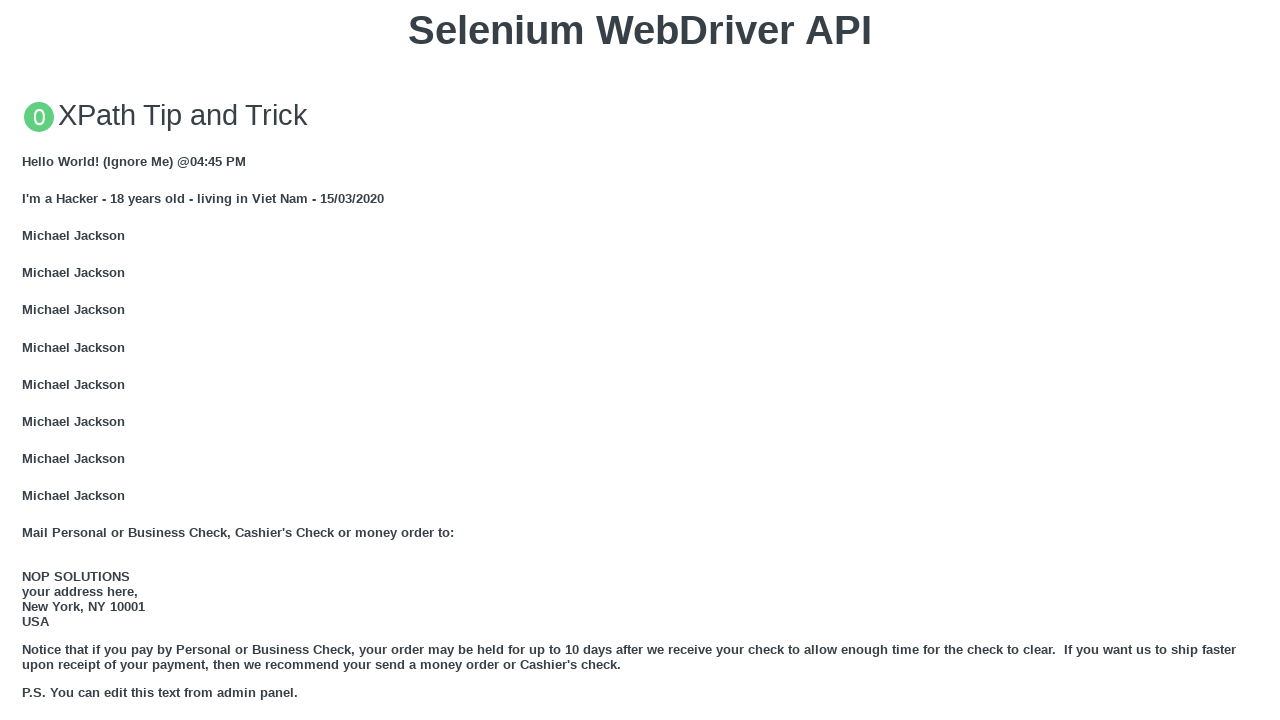

Clicked 'Under 18' radio button at (28, 360) on input#under_18
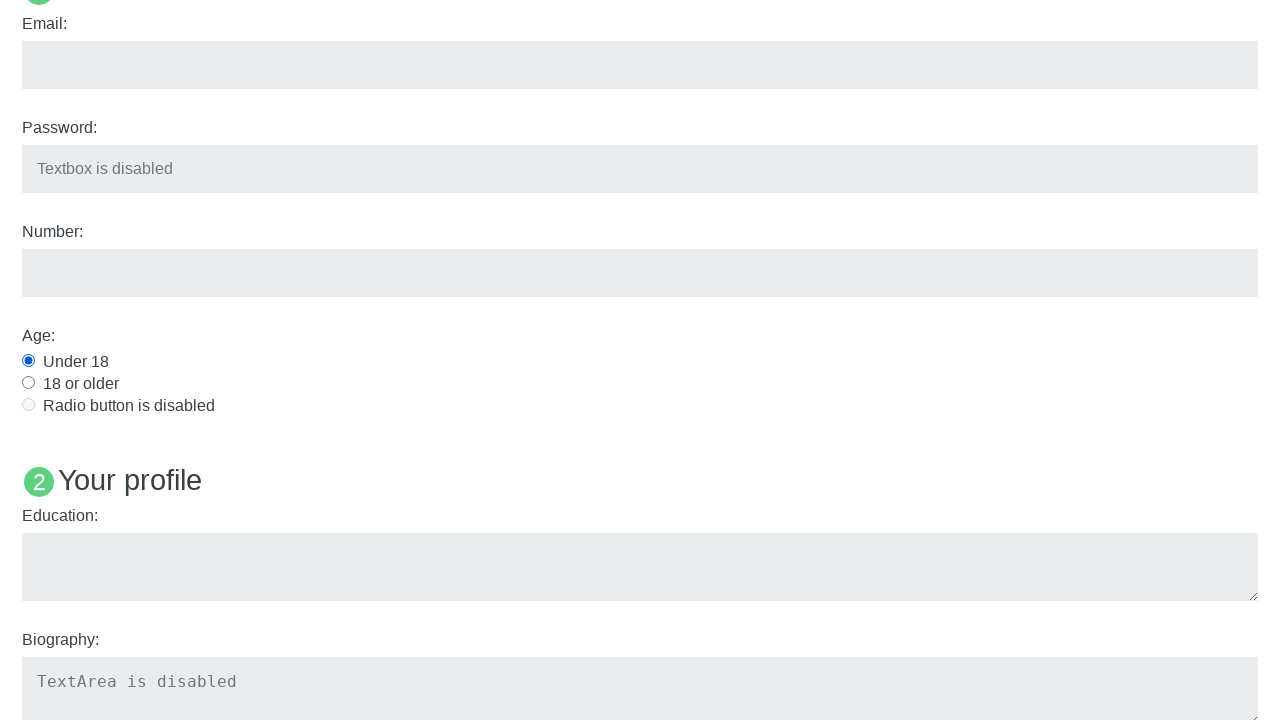

Clicked Java checkbox to select it at (28, 361) on input#java
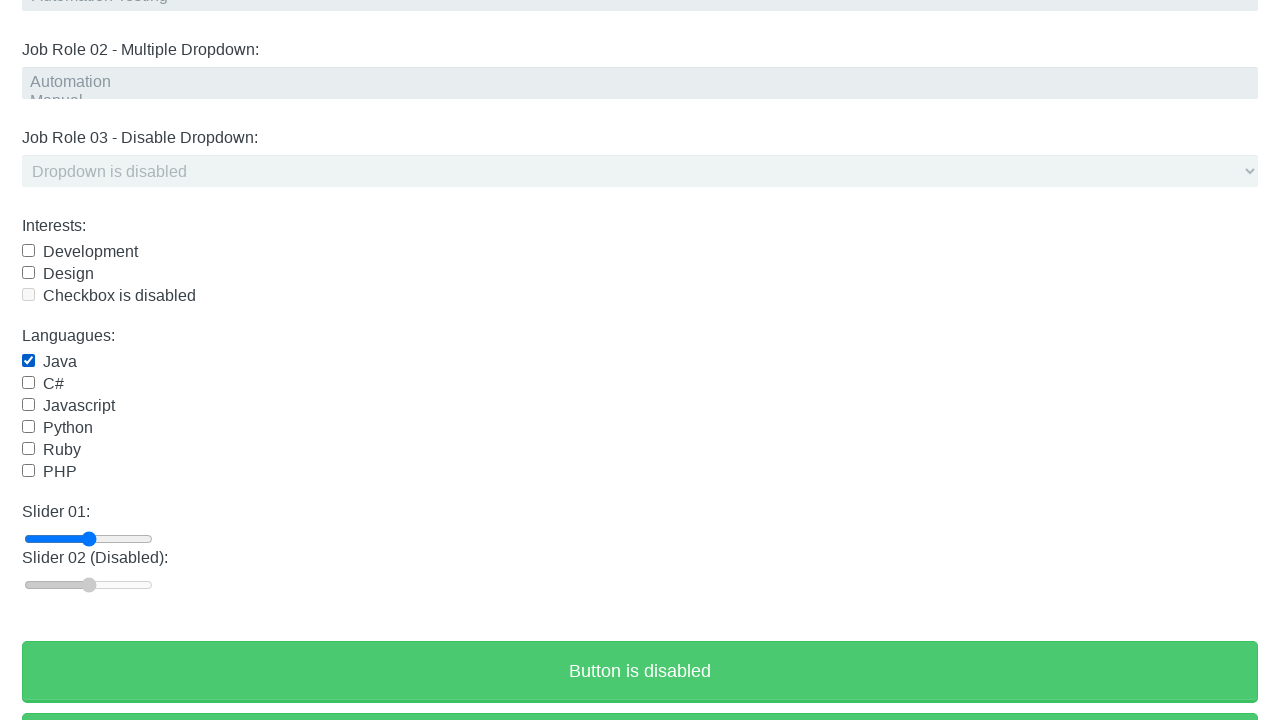

Clicked Java checkbox again to deselect it at (28, 361) on input#java
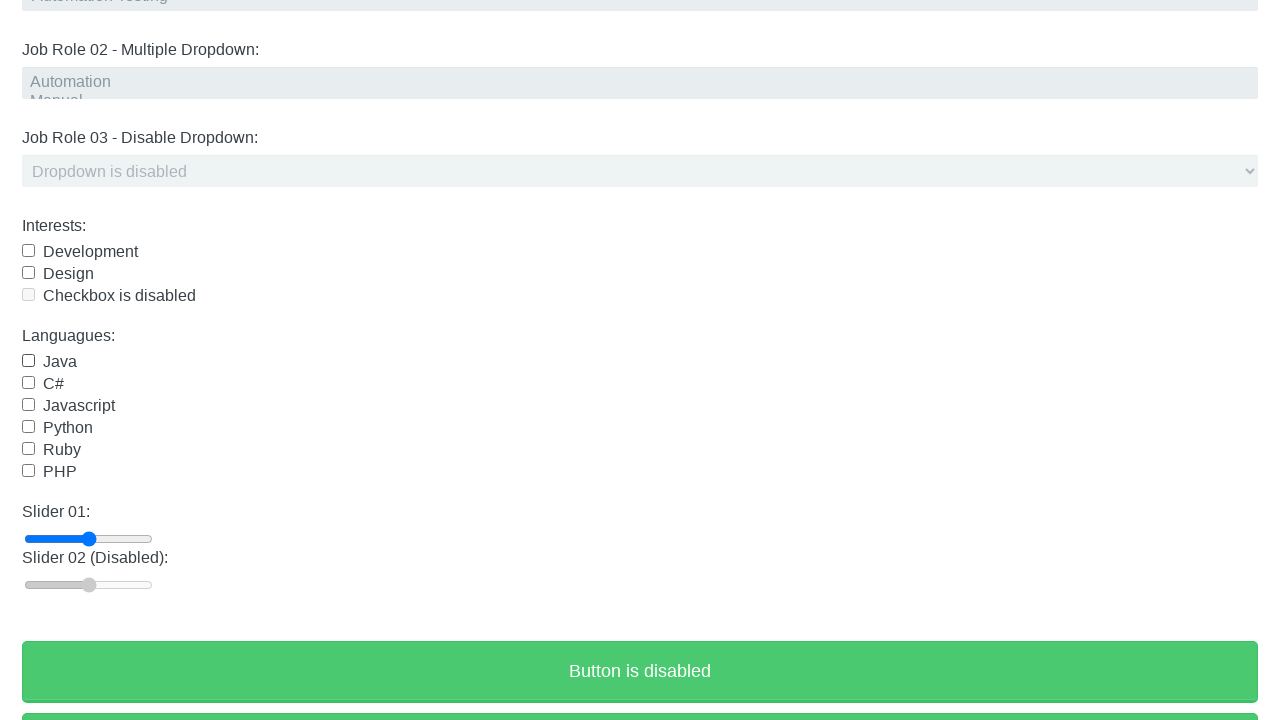

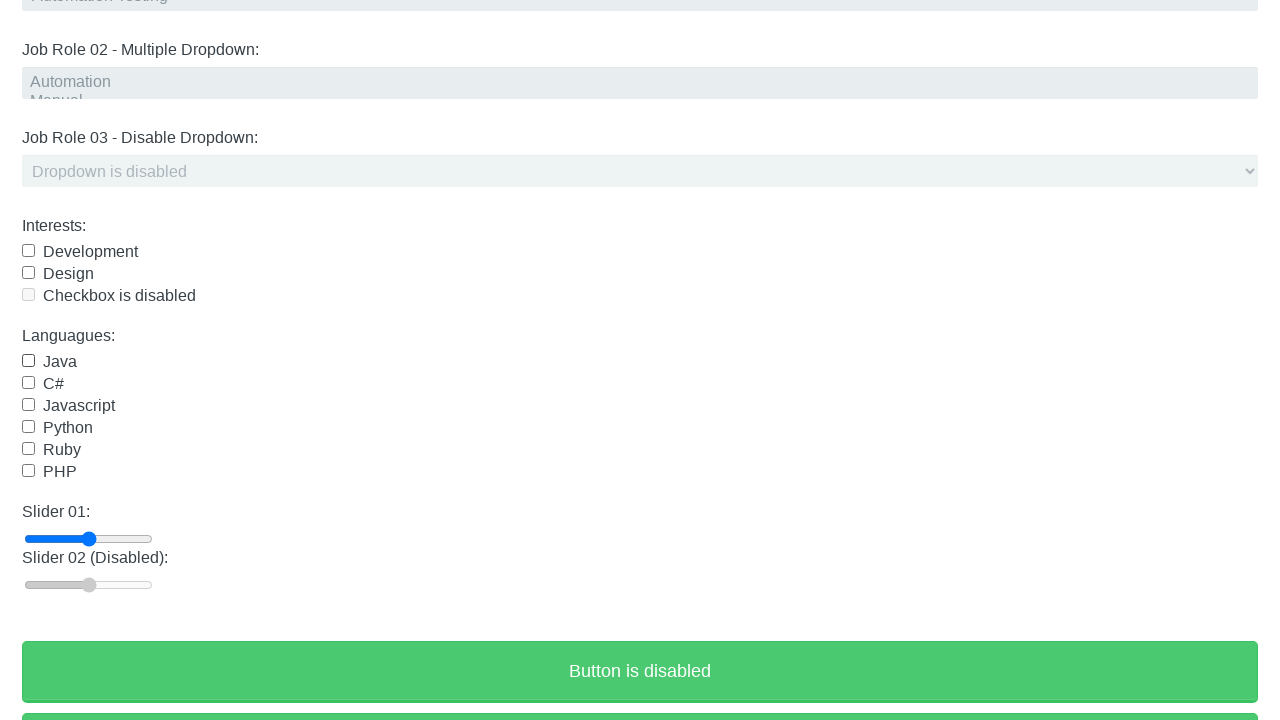